Clicks on a menu item and verifies that a specific paragraph section is not displayed

Starting URL: https://jqueryui.com

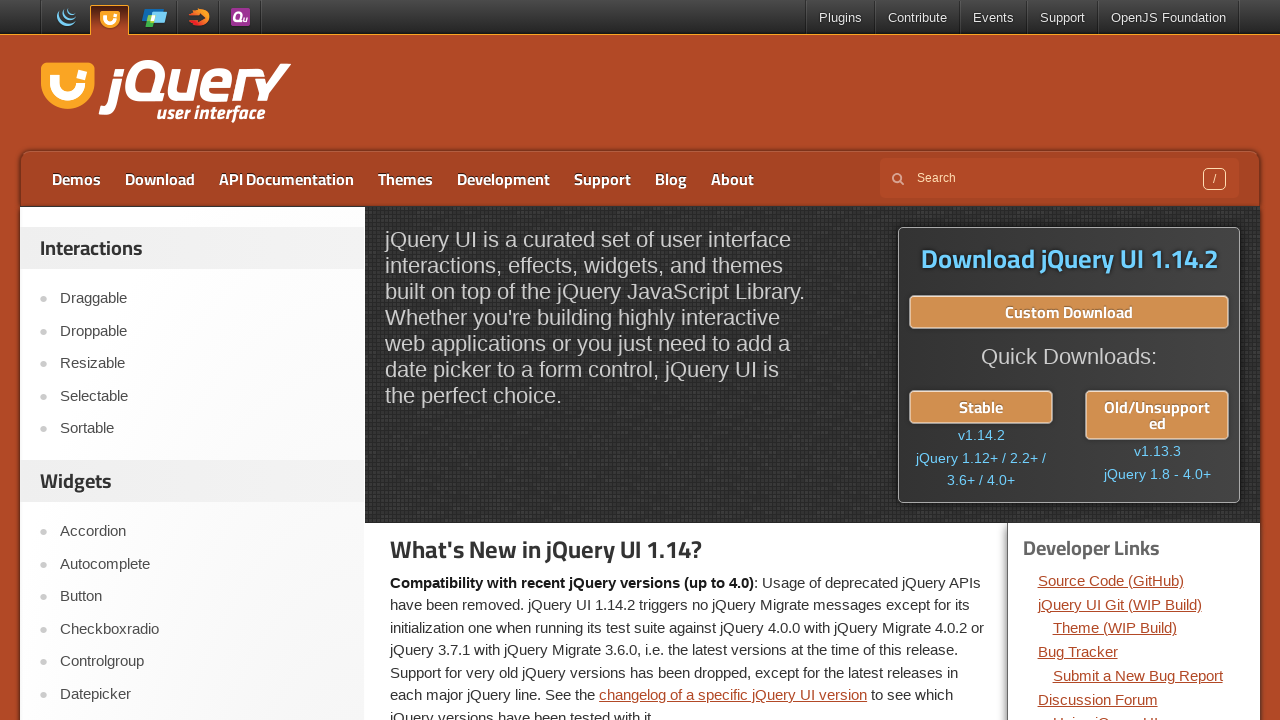

Clicked on the third menu item at (286, 179) on xpath=//*[@id='menu-top']/li[3]
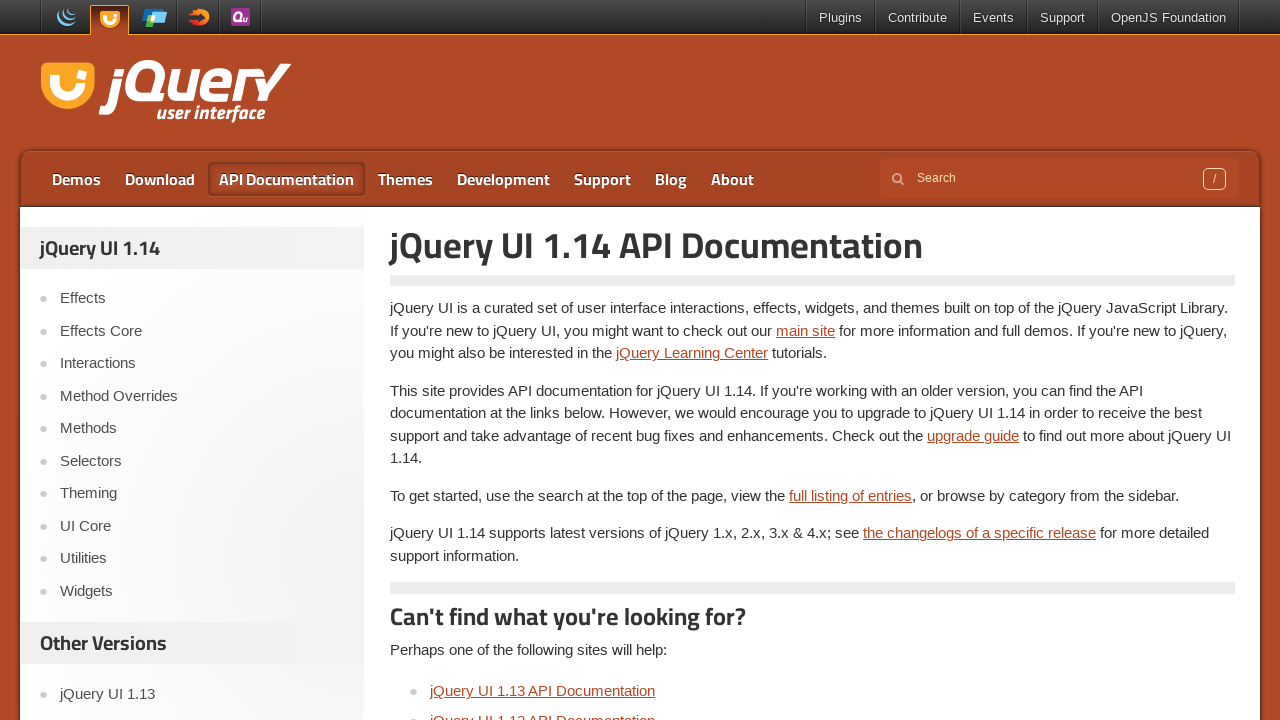

Located the paragraph section element
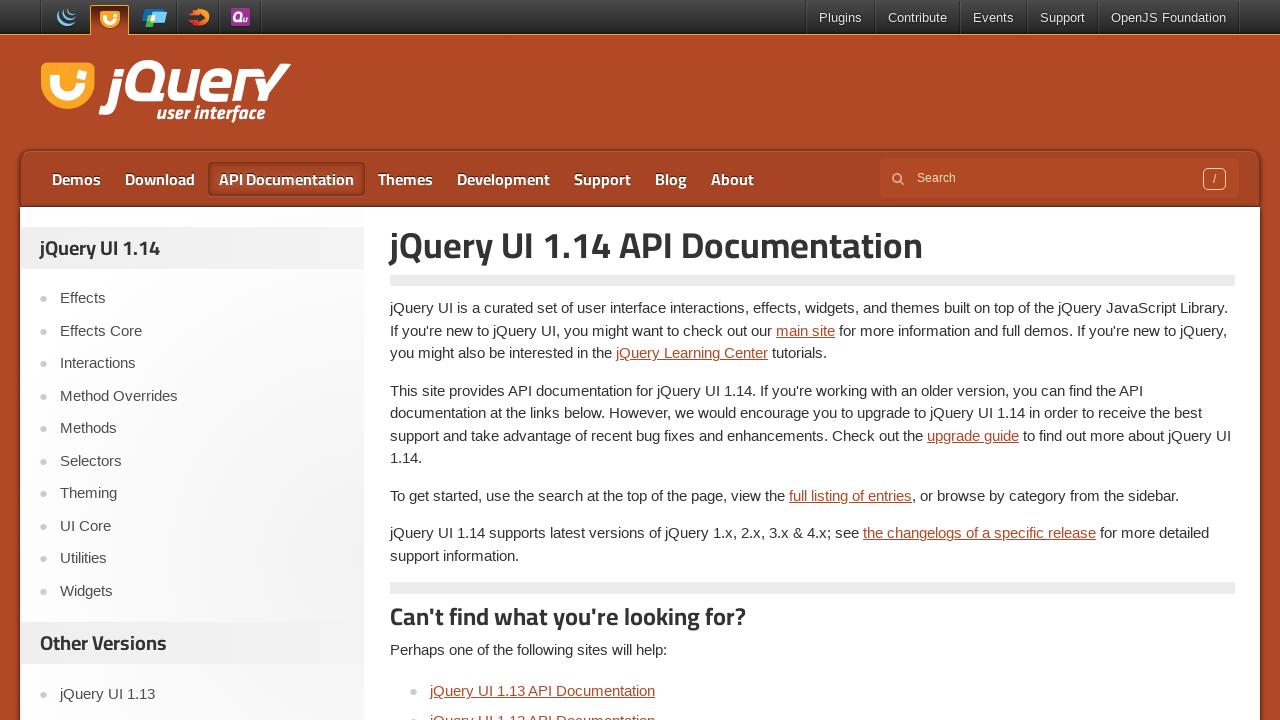

Checked visibility of paragraph section
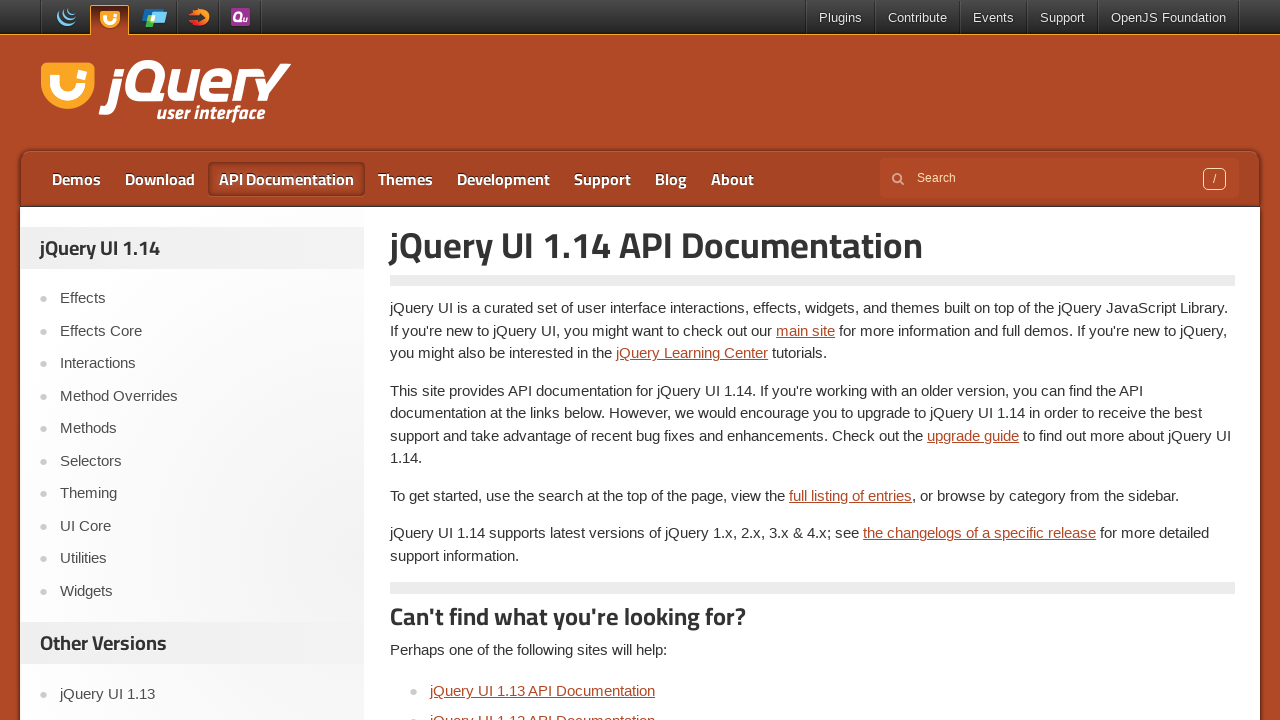

Verified that the paragraph section is not displayed
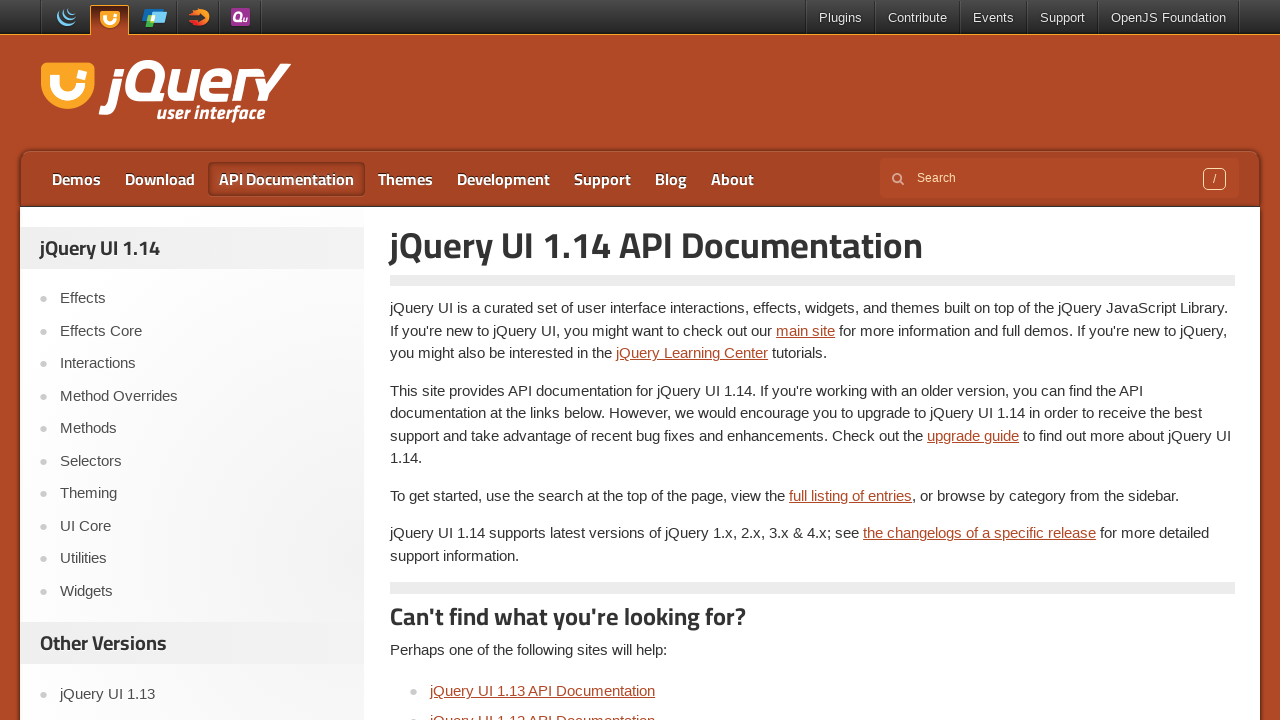

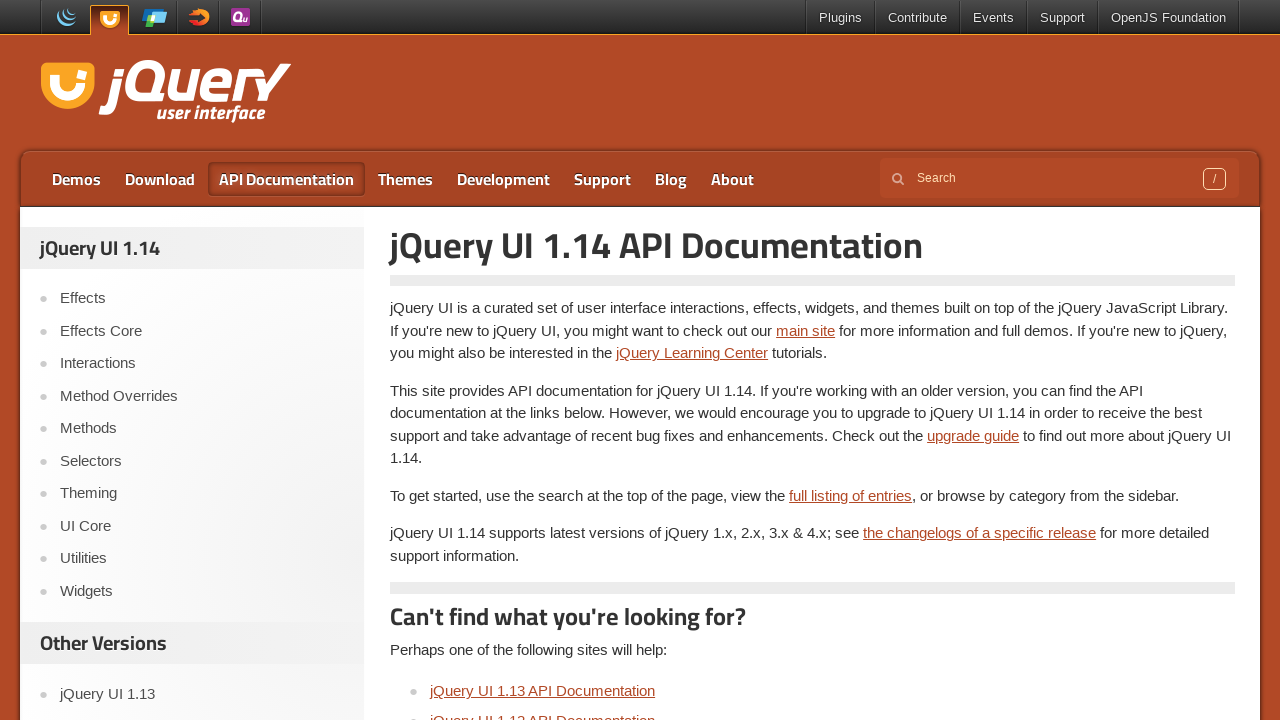